Tests clearing a pre-filled text input and entering new text

Starting URL: https://seleniumbase.io/demo_page

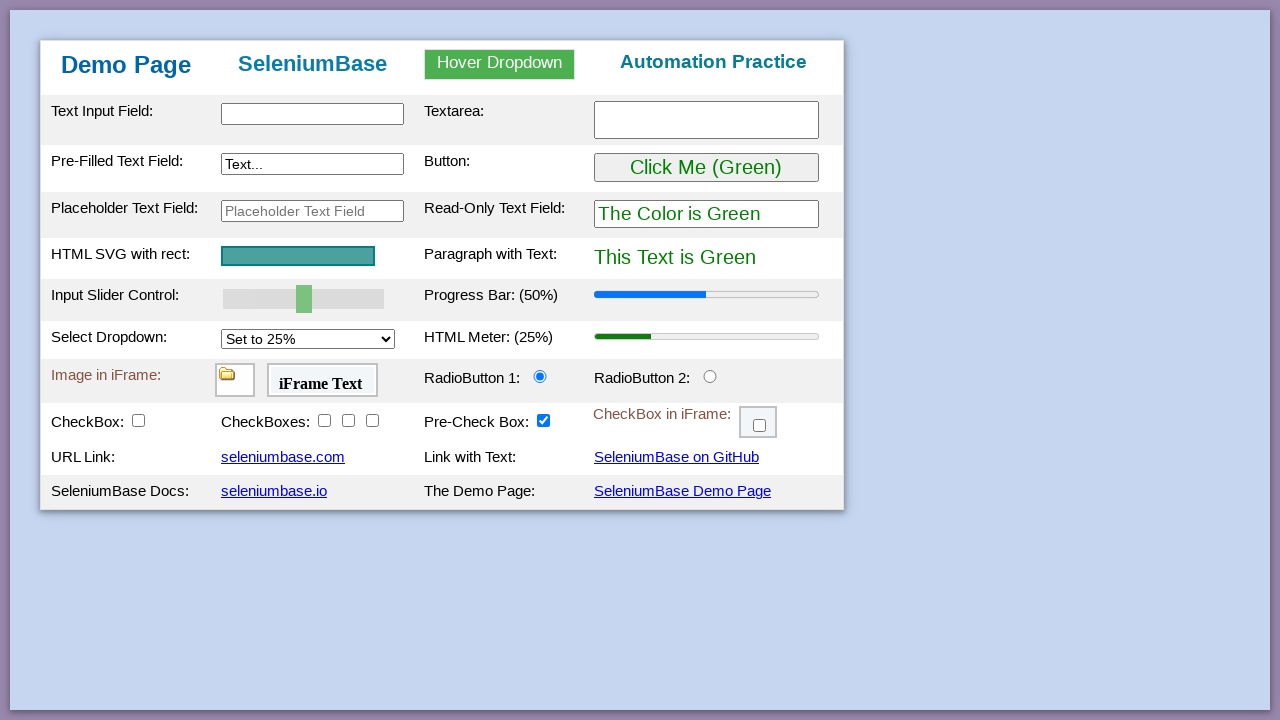

Cleared pre-filled text from input field #myTextInput2 on #myTextInput2
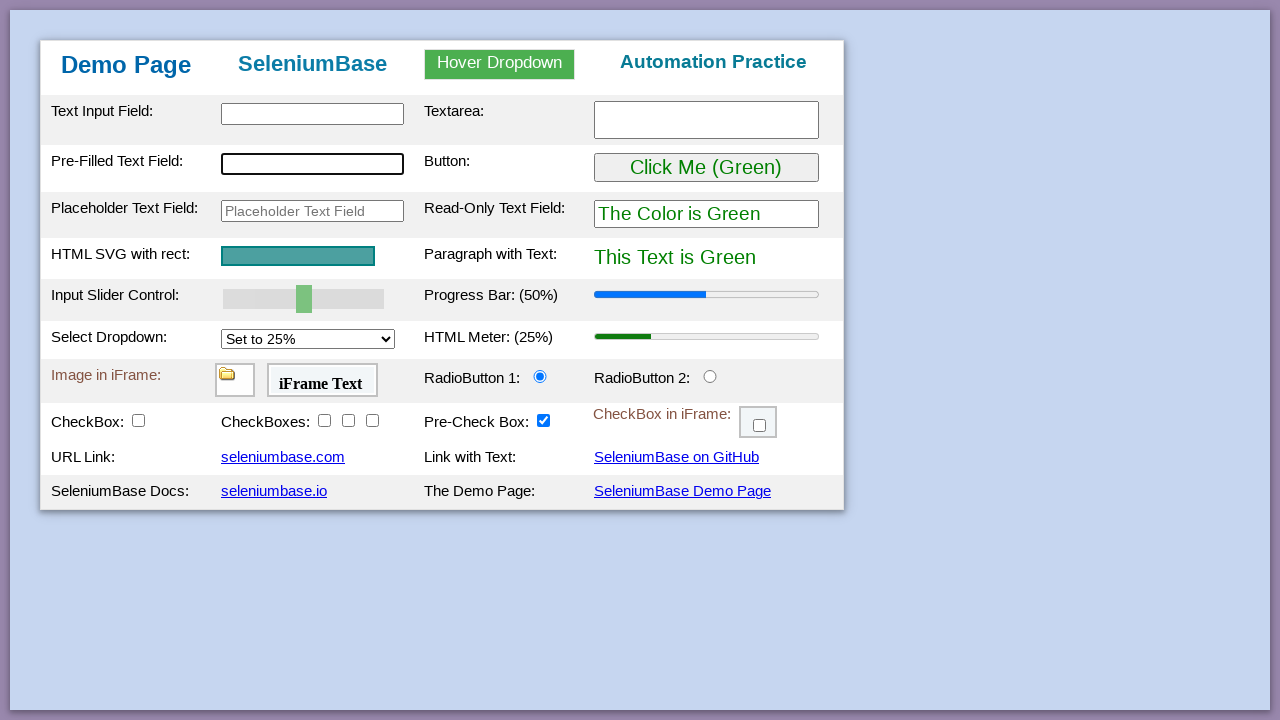

Entered 'Great Tester' into input field #myTextInput2 on #myTextInput2
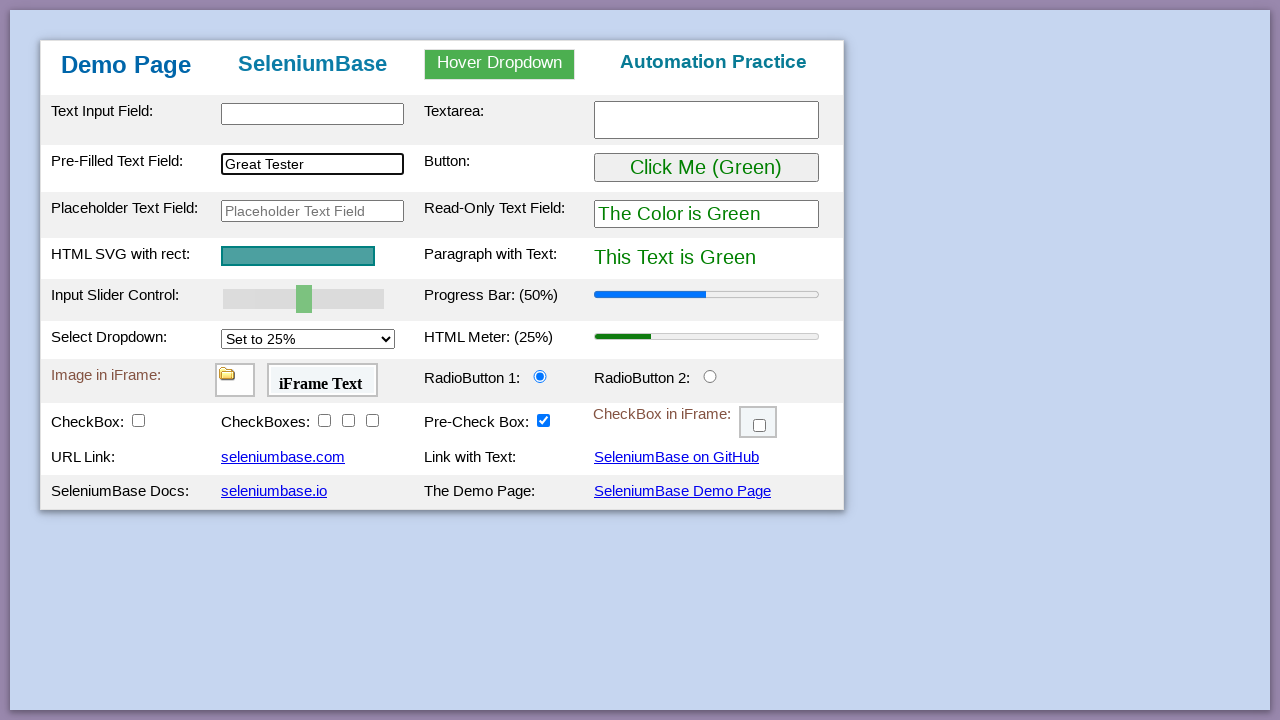

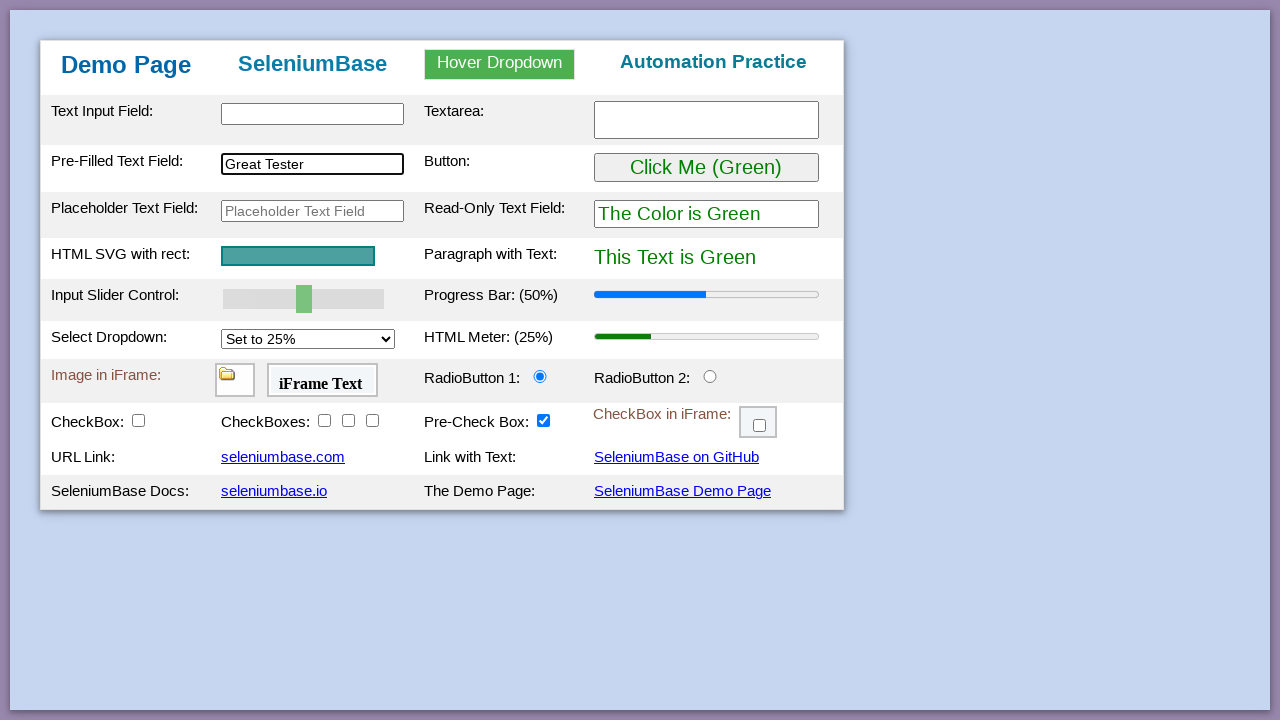